Tests file download functionality by clicking on a download link and verifying a file is downloaded to the browser's download directory.

Starting URL: https://the-internet.herokuapp.com/download

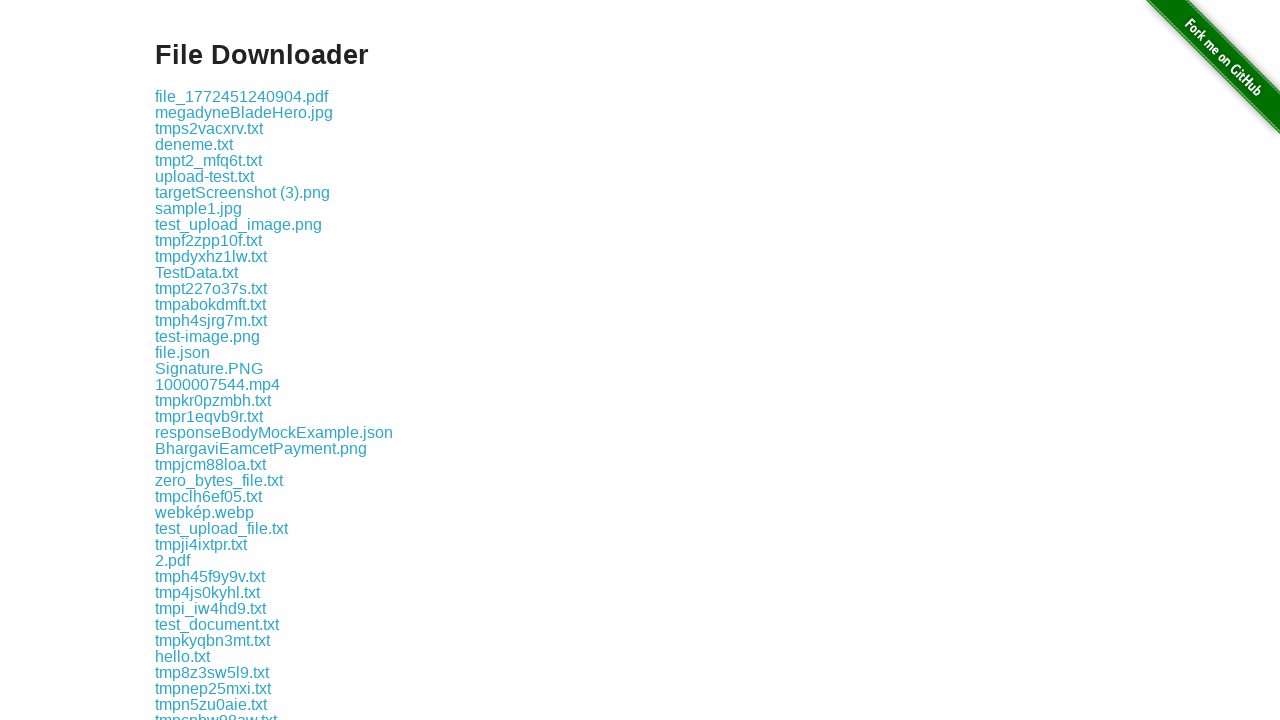

Clicked the first download link at (242, 96) on .example a >> nth=0
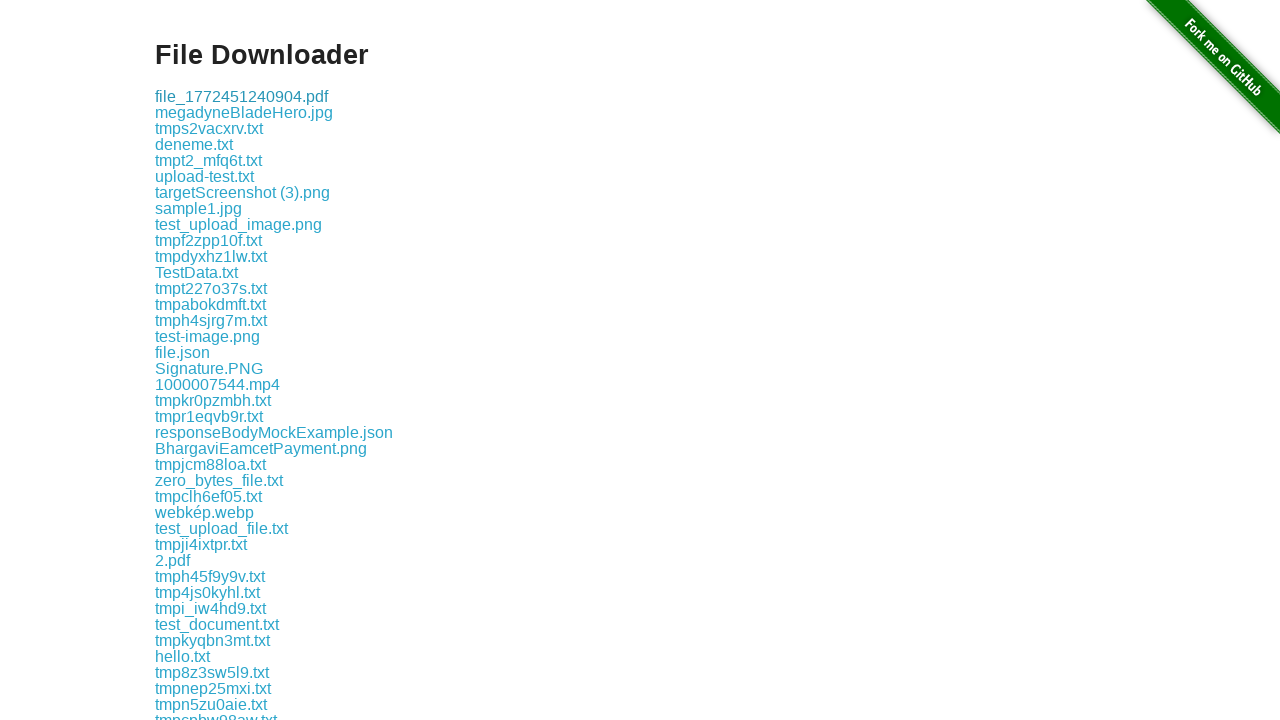

Waited 3 seconds for download to initiate
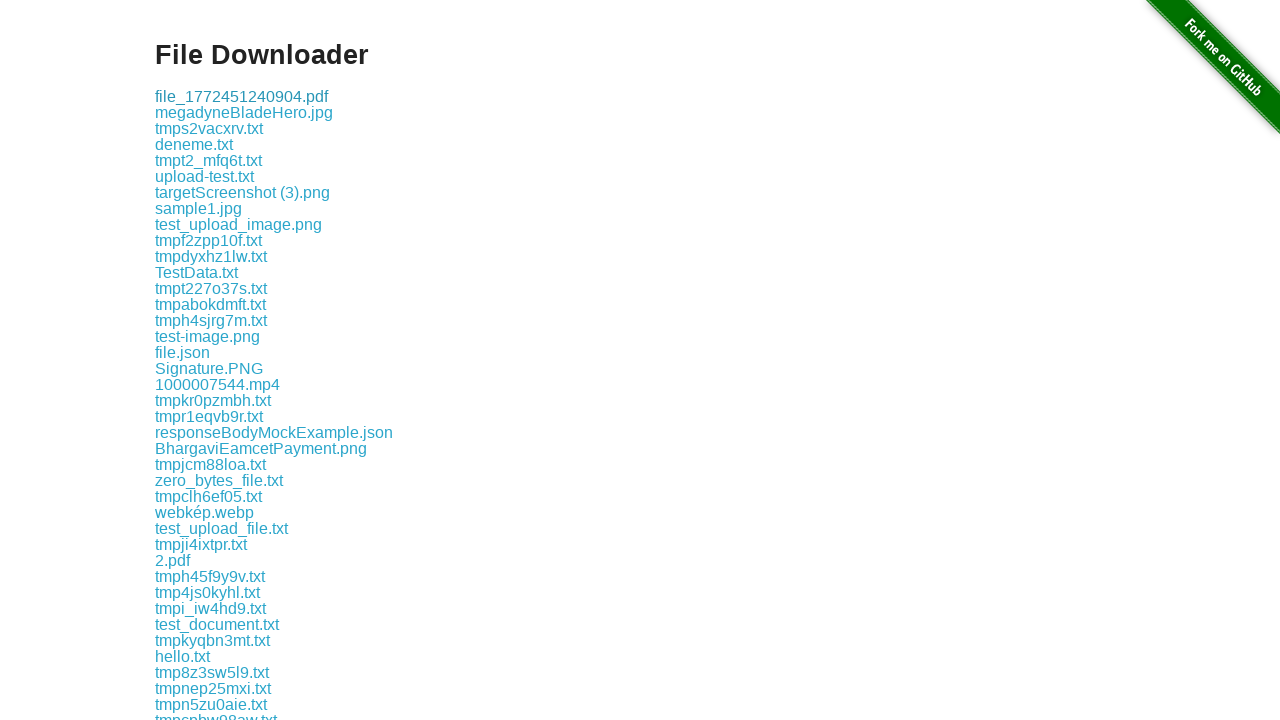

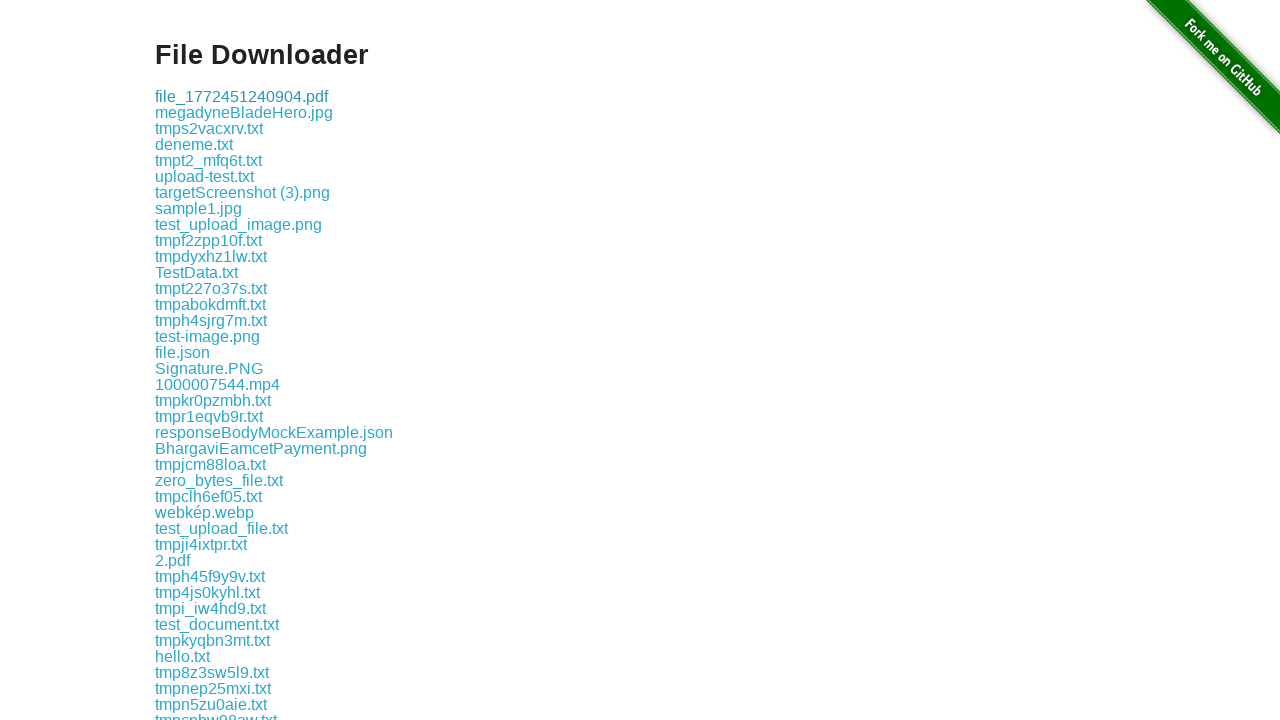